Right-clicks on the Download link and uses keyboard navigation to select an option from the context menu

Starting URL: https://www.seleniumhq.org

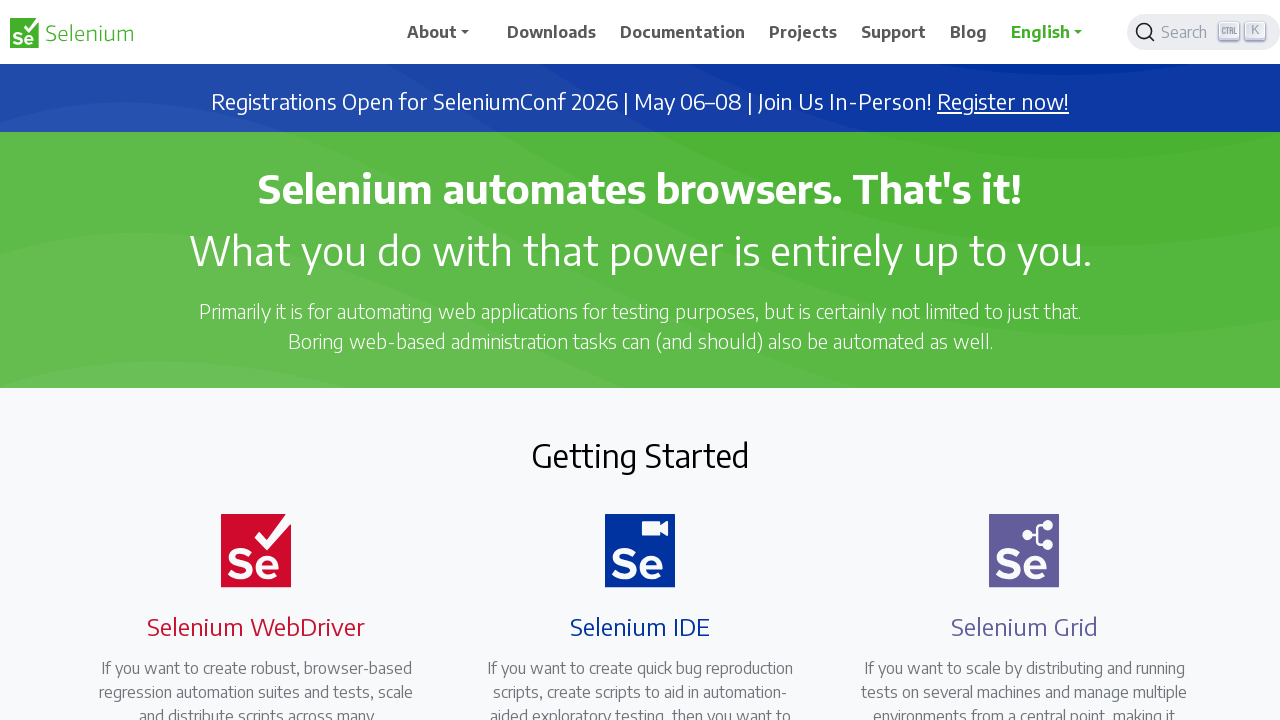

Waited for Download link to be present
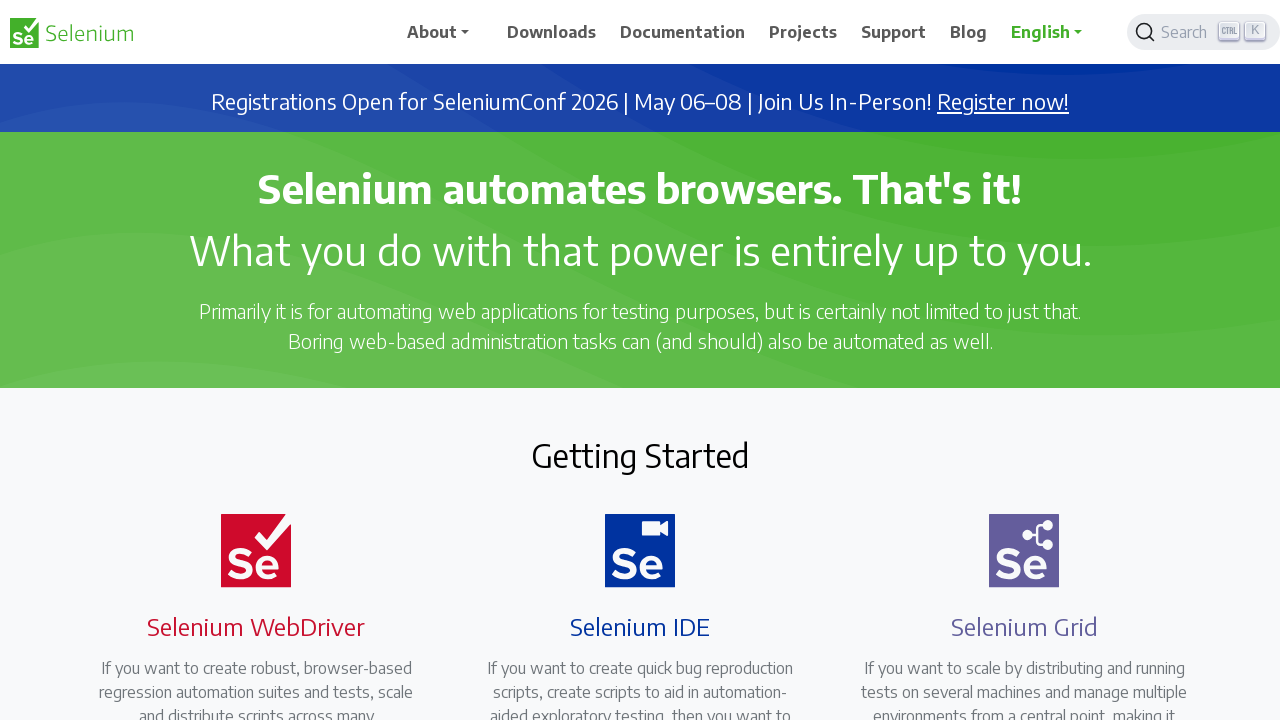

Right-clicked on Download link to open context menu at (552, 32) on a:has-text('Download') >> nth=0
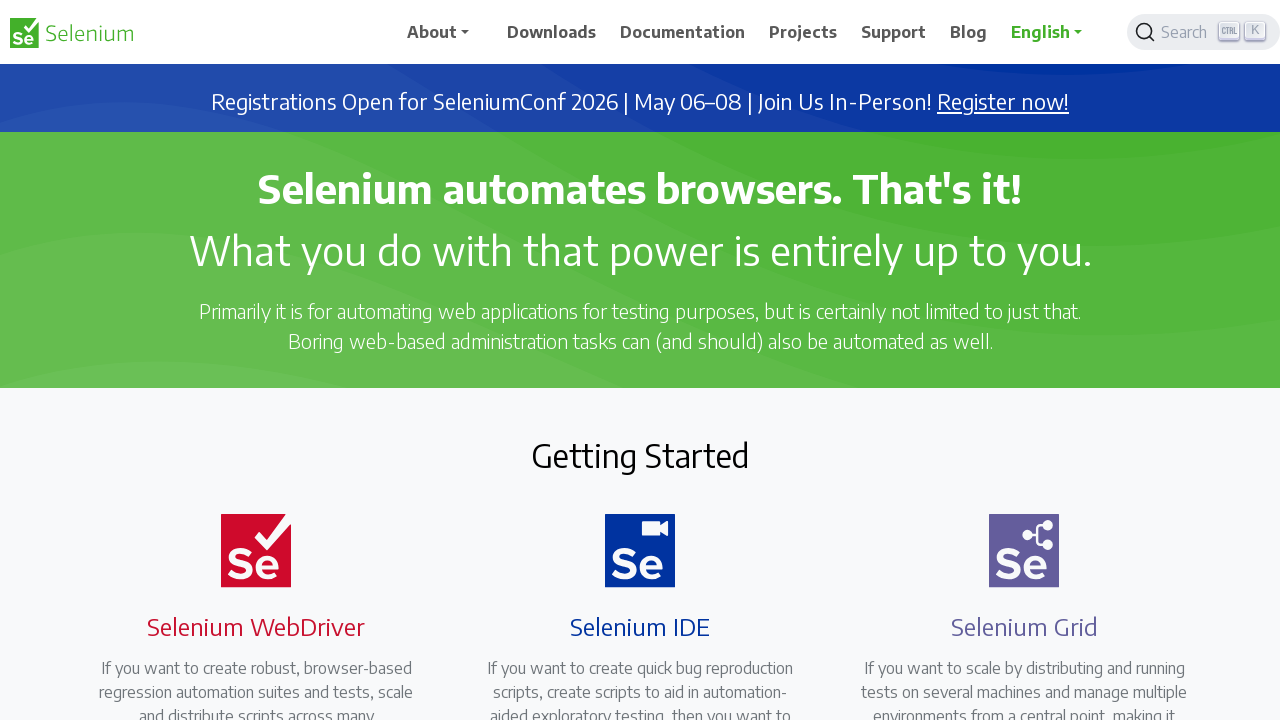

Pressed ArrowDown to navigate context menu option 1
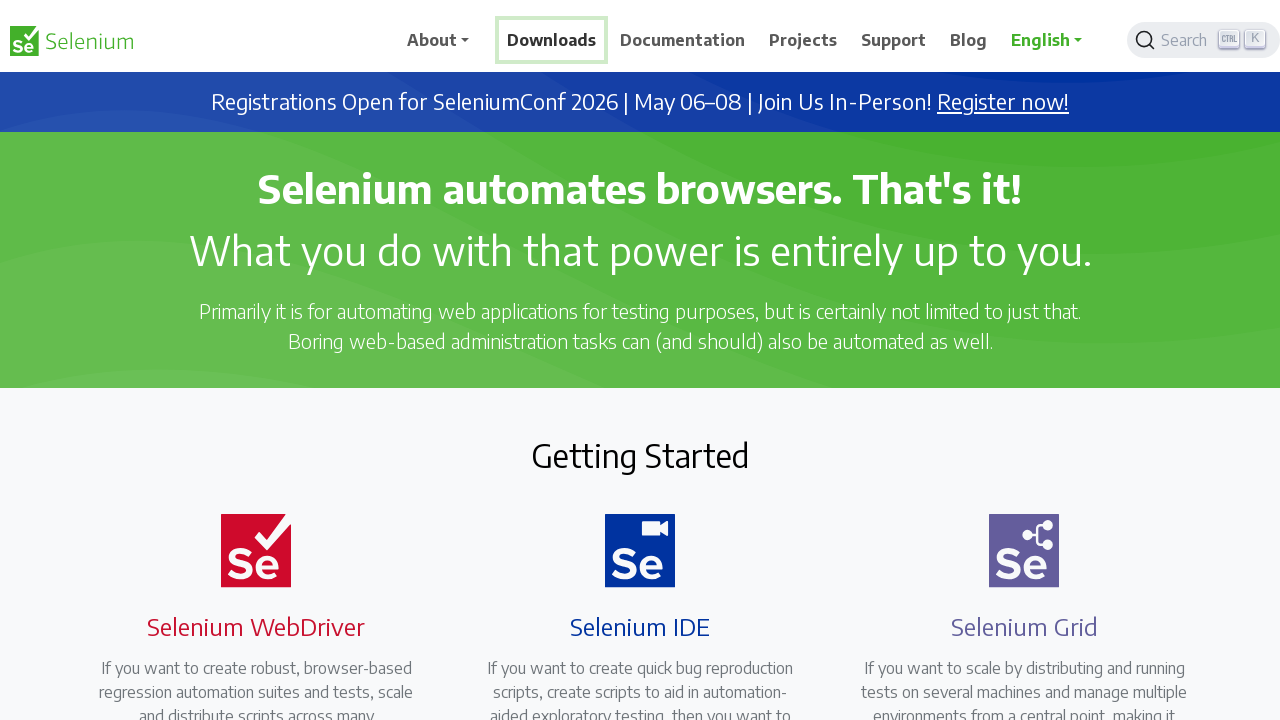

Waited 5000ms
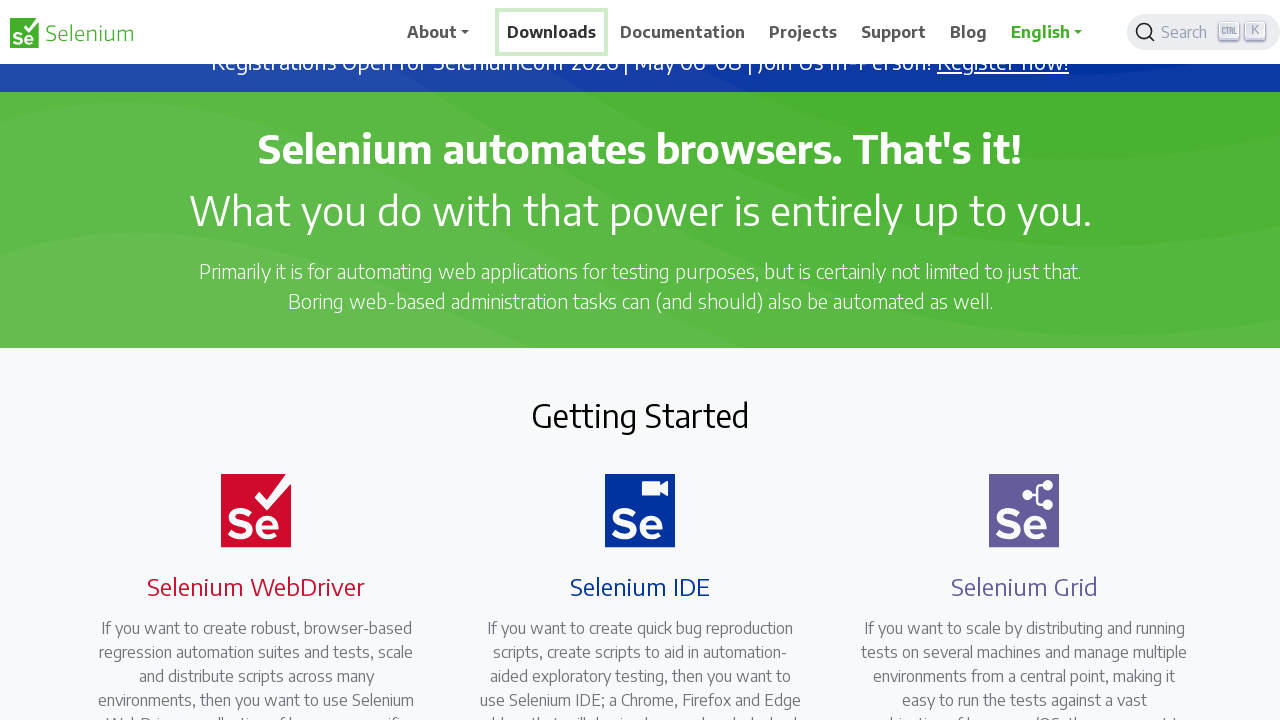

Pressed ArrowDown to navigate context menu option 2
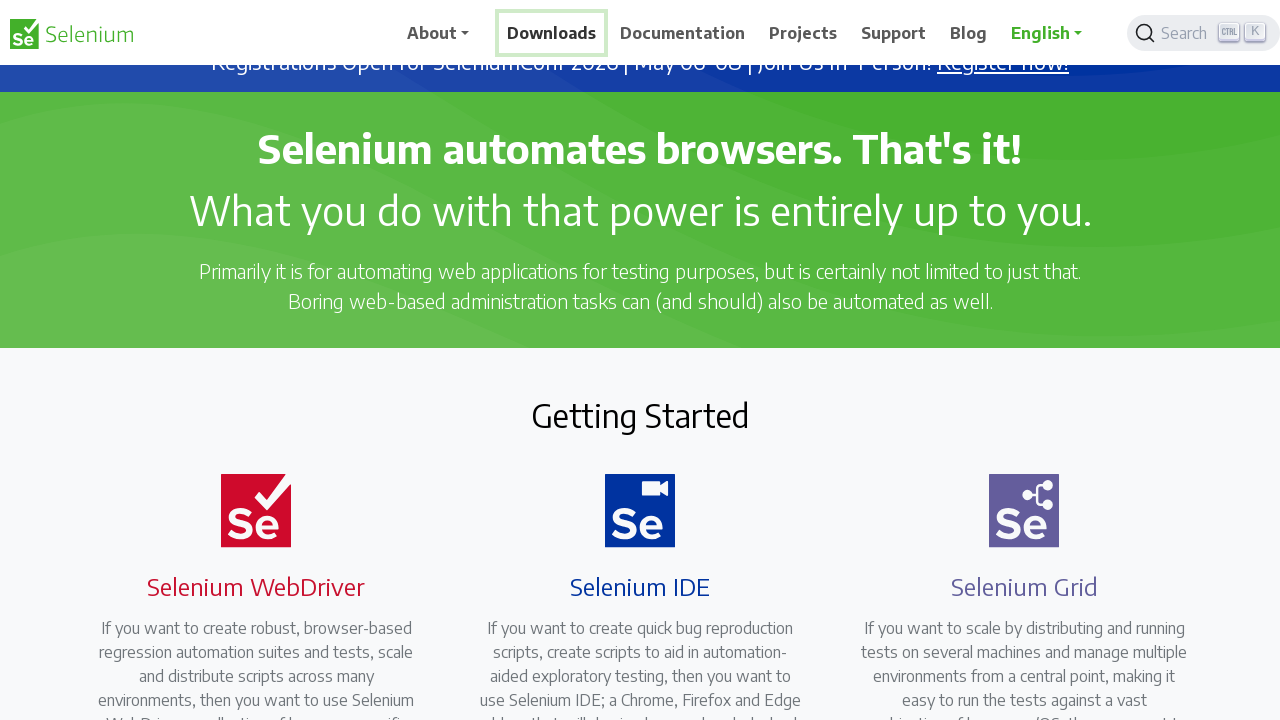

Waited 5000ms
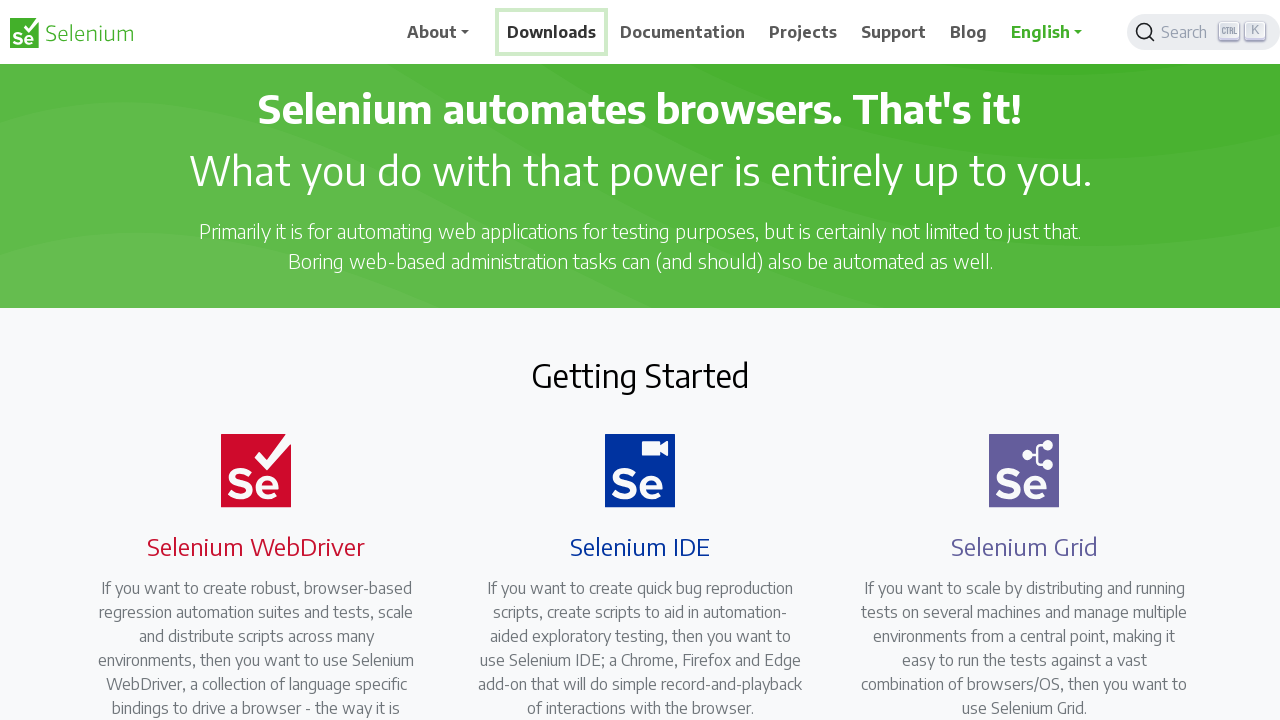

Pressed Enter to select the highlighted context menu option
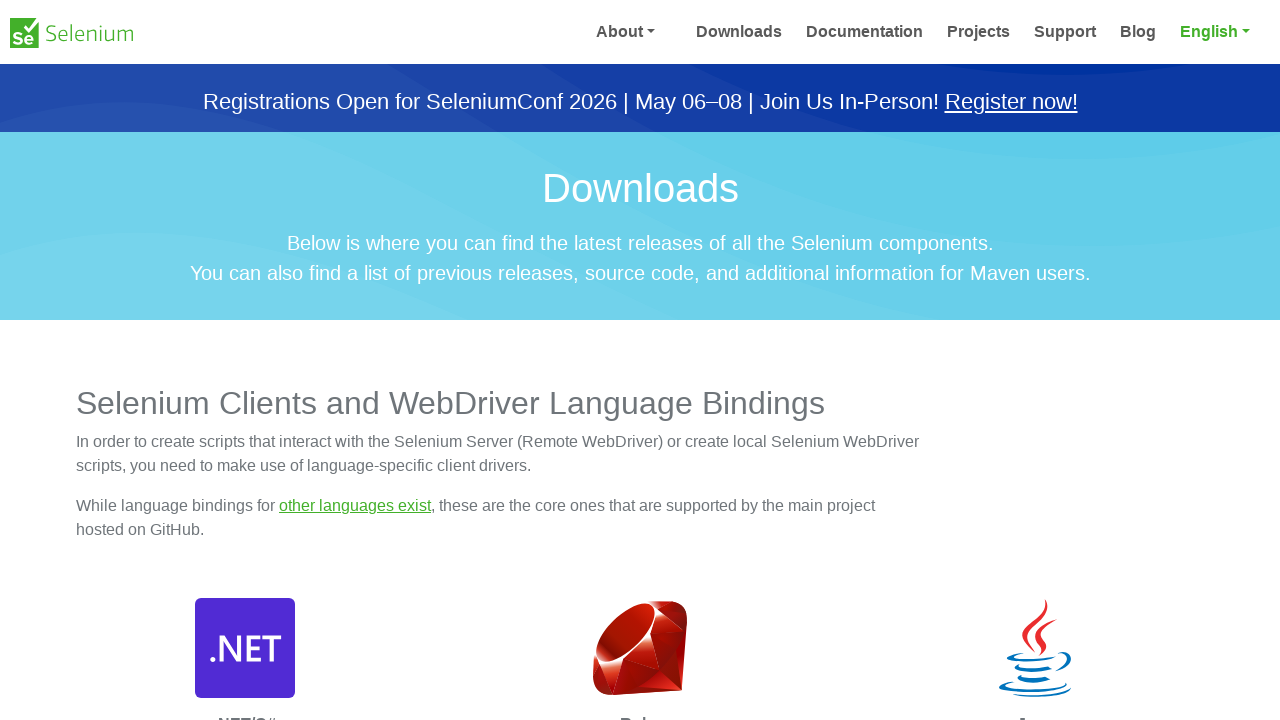

Waited 5000ms for menu action to complete
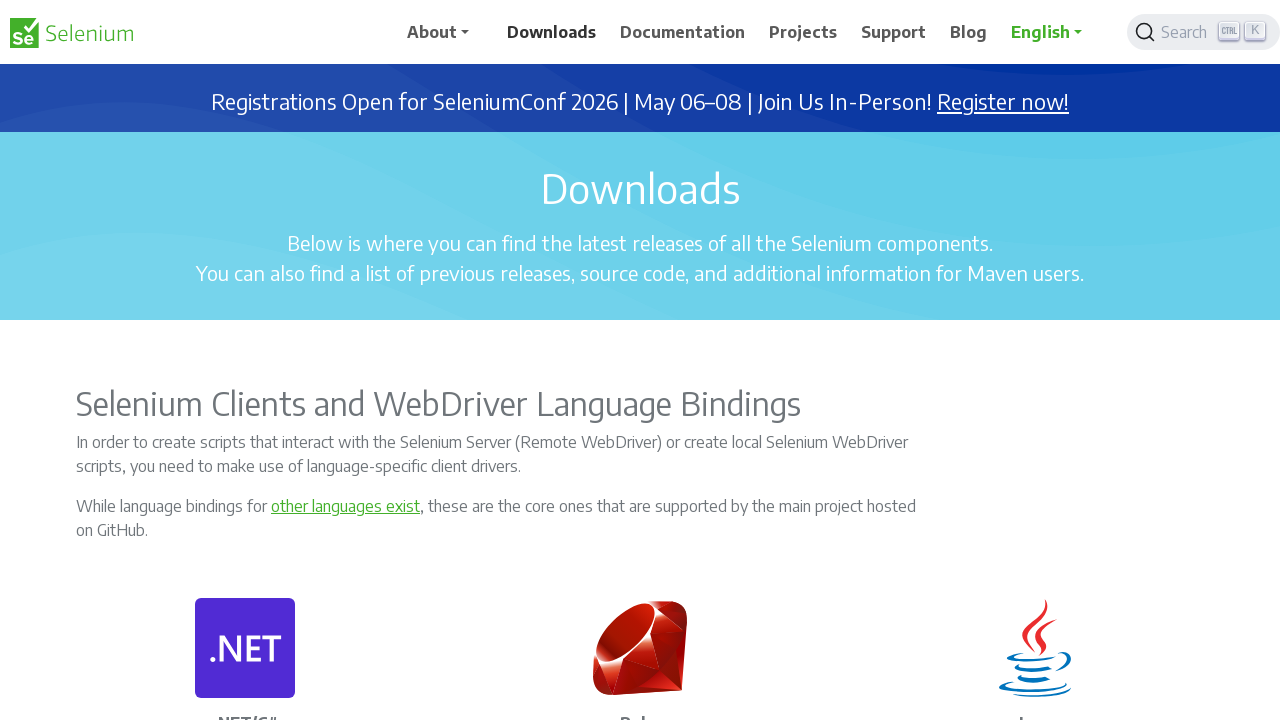

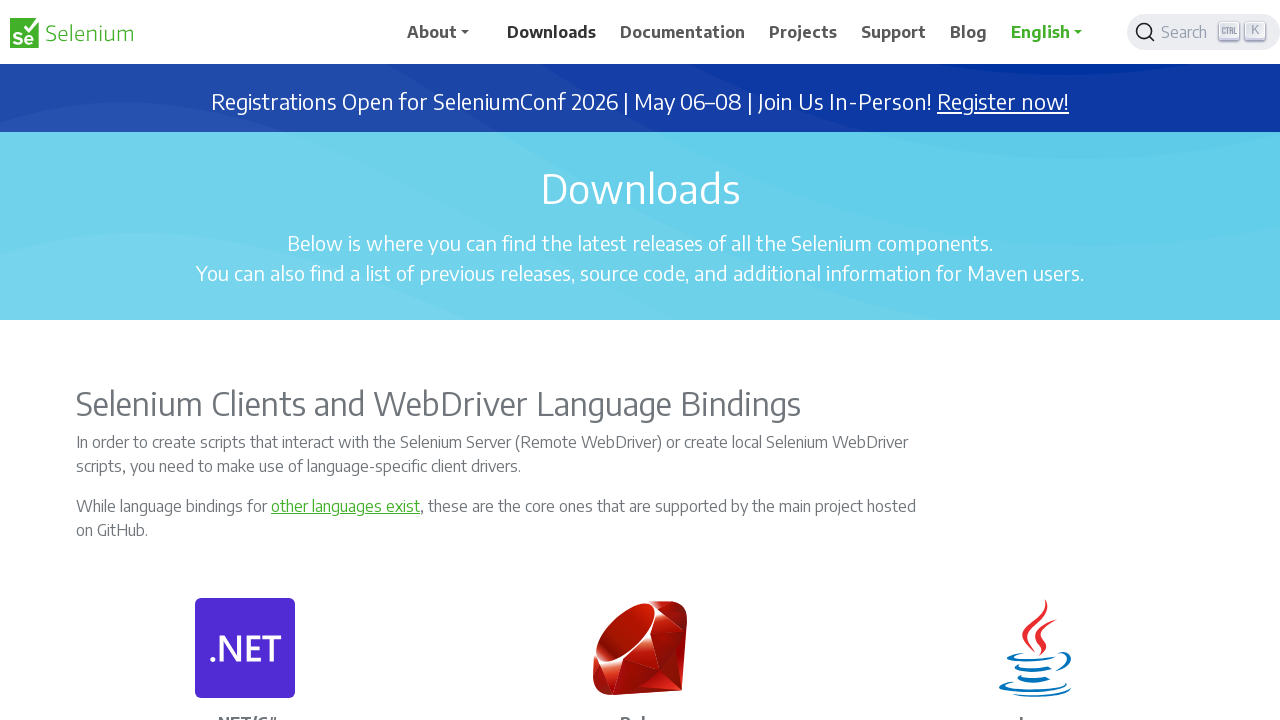